Navigates to Wolfram Alpha with a local extrema query for a mathematical function and waits for the plot image to load on the results page.

Starting URL: https://www.wolframalpha.com/input/?i=local+extrema+x%5E2+%2B+3x+-+5

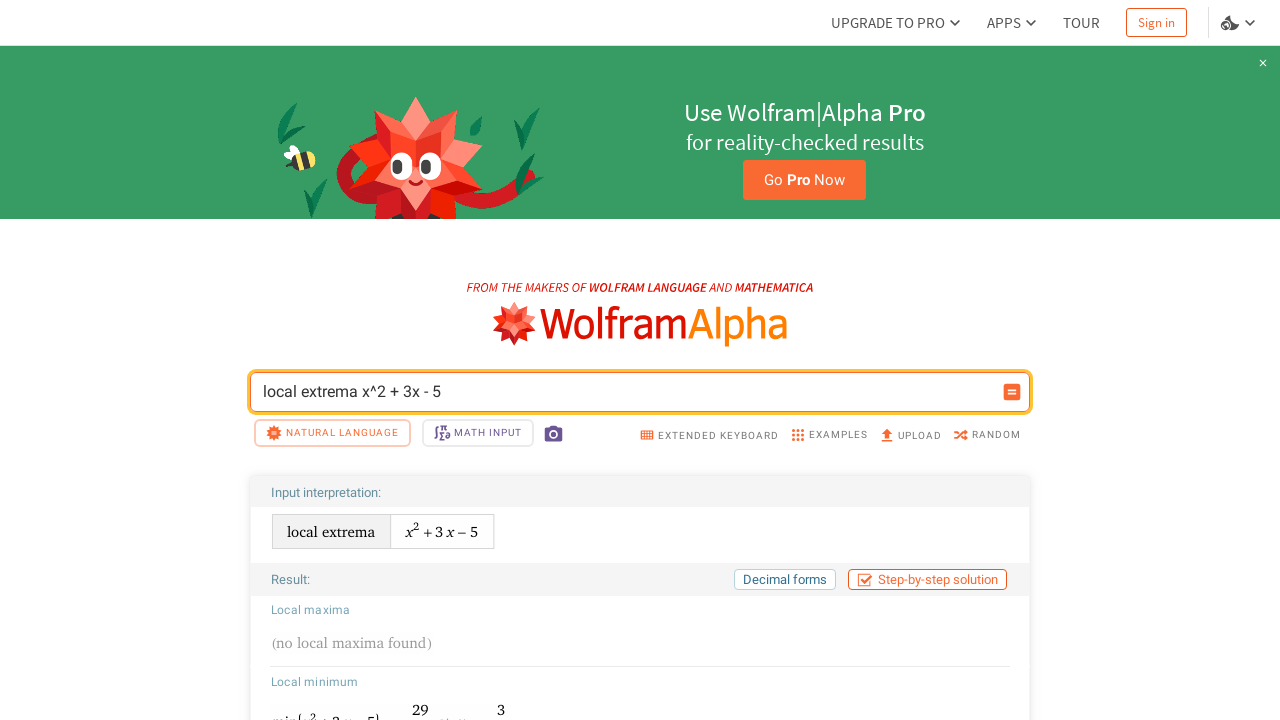

Waited for page to reach networkidle load state
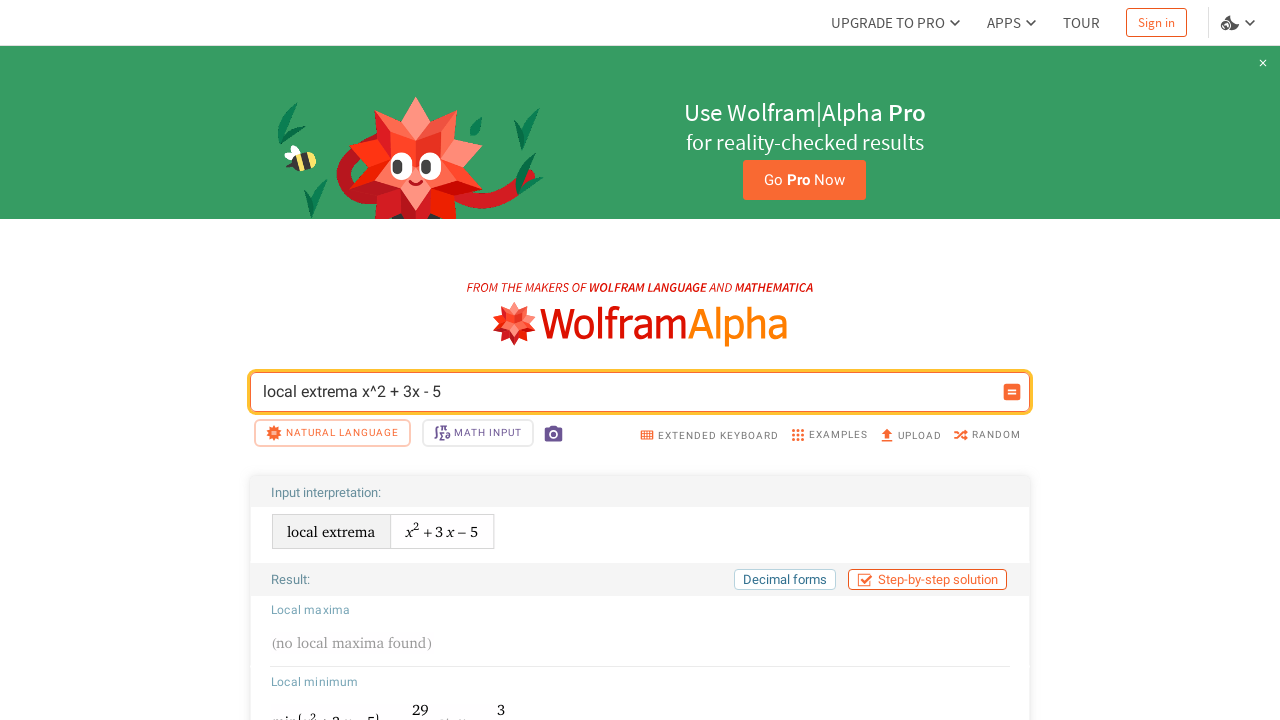

Plot image loaded on Wolfram Alpha results page for local extrema query
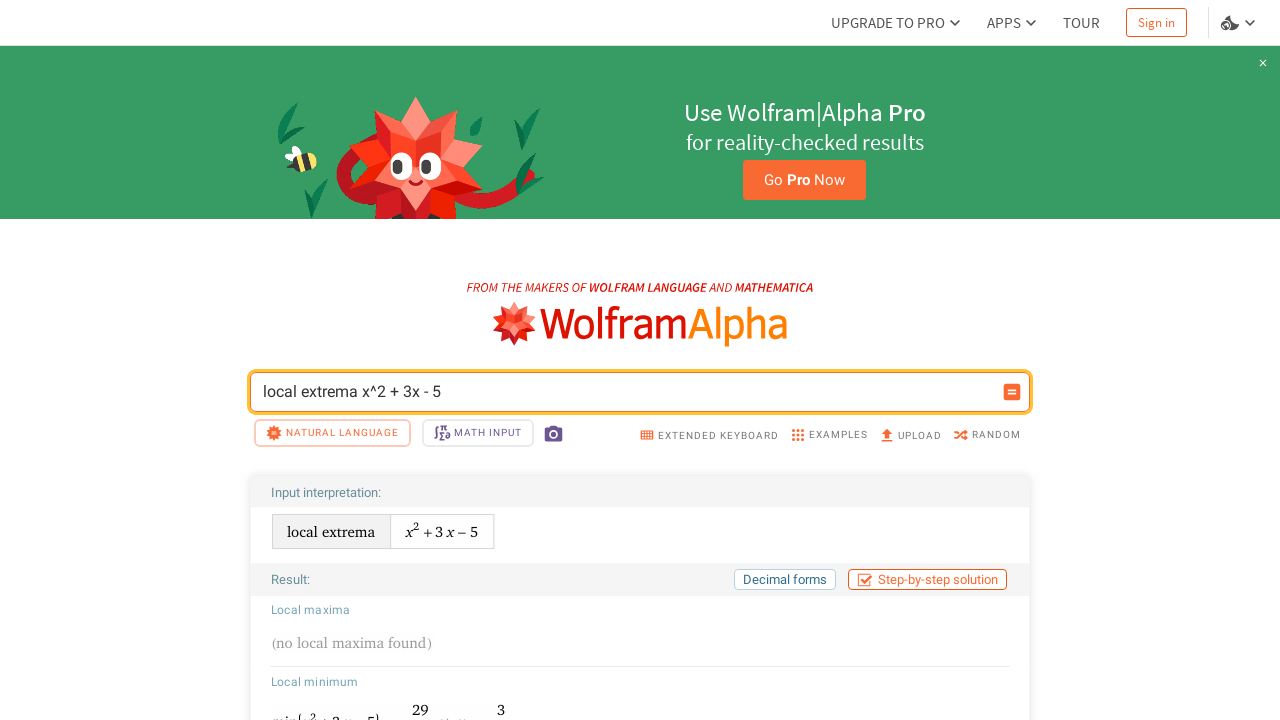

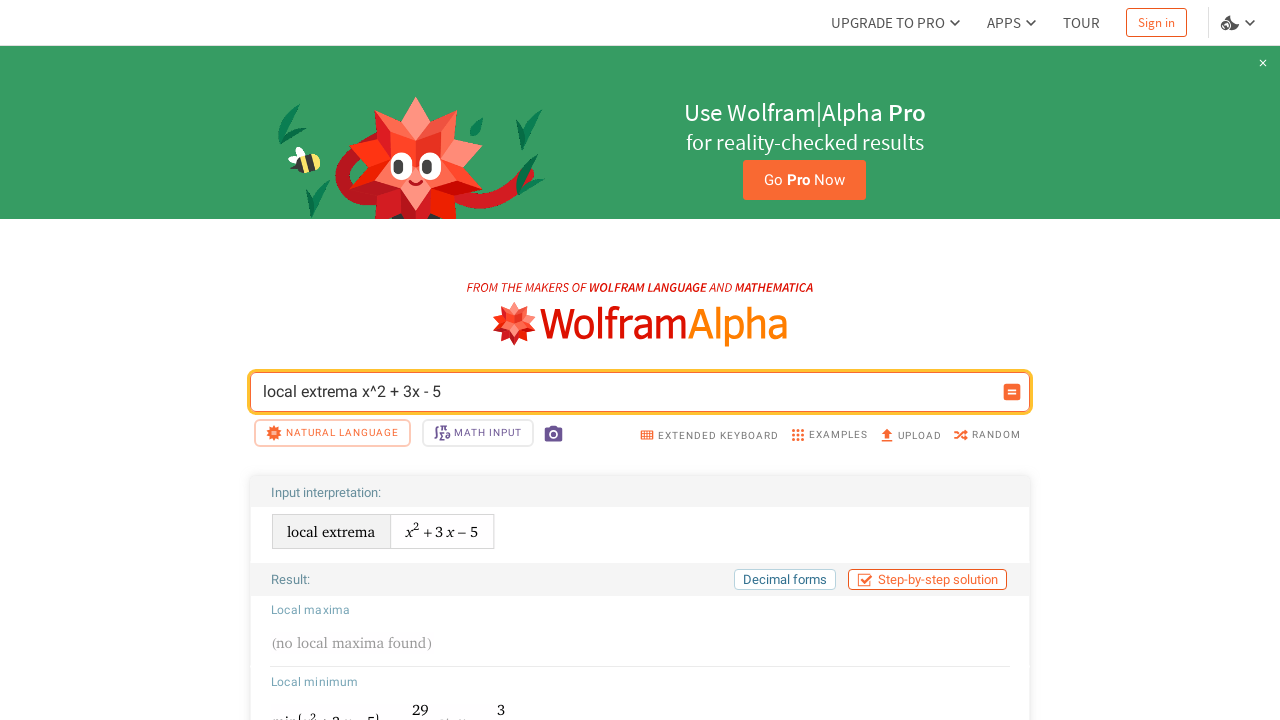